Tests checkbox functionality in a contact list table by iterating through and clicking each checkbox

Starting URL: https://www.hyrtutorials.com/p/add-padding-to-containers.html

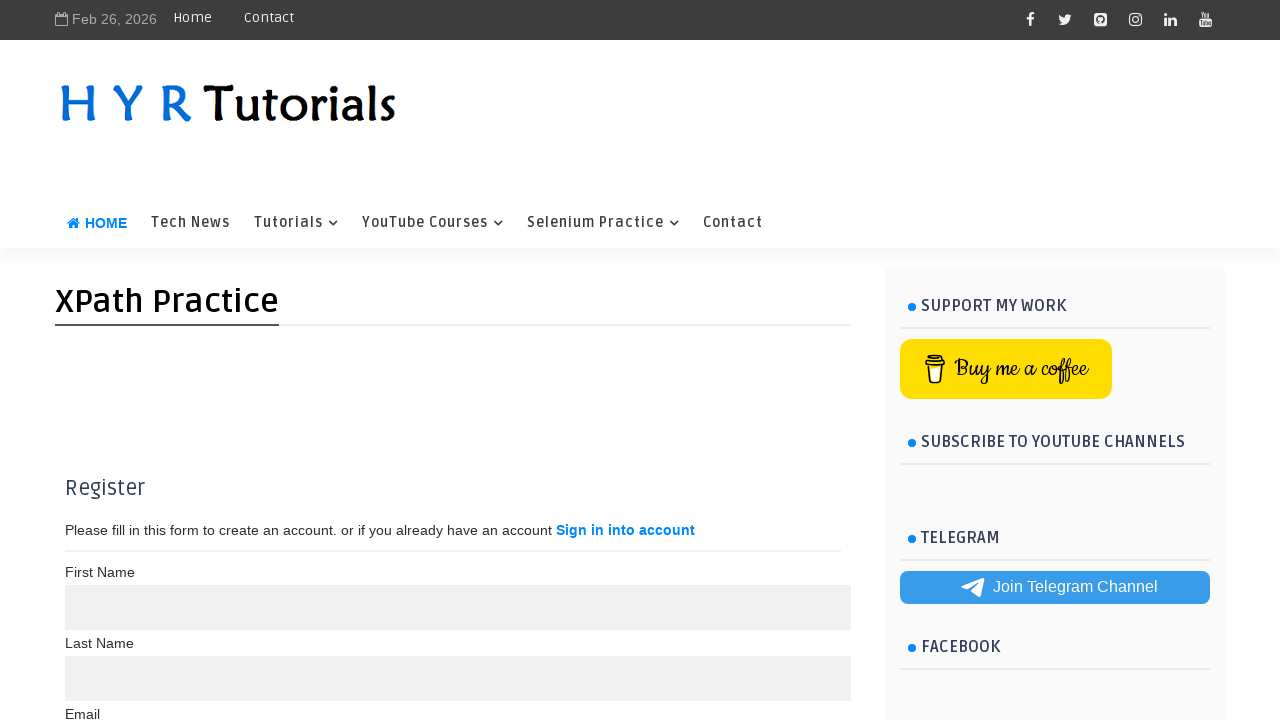

Navigated to contact list page
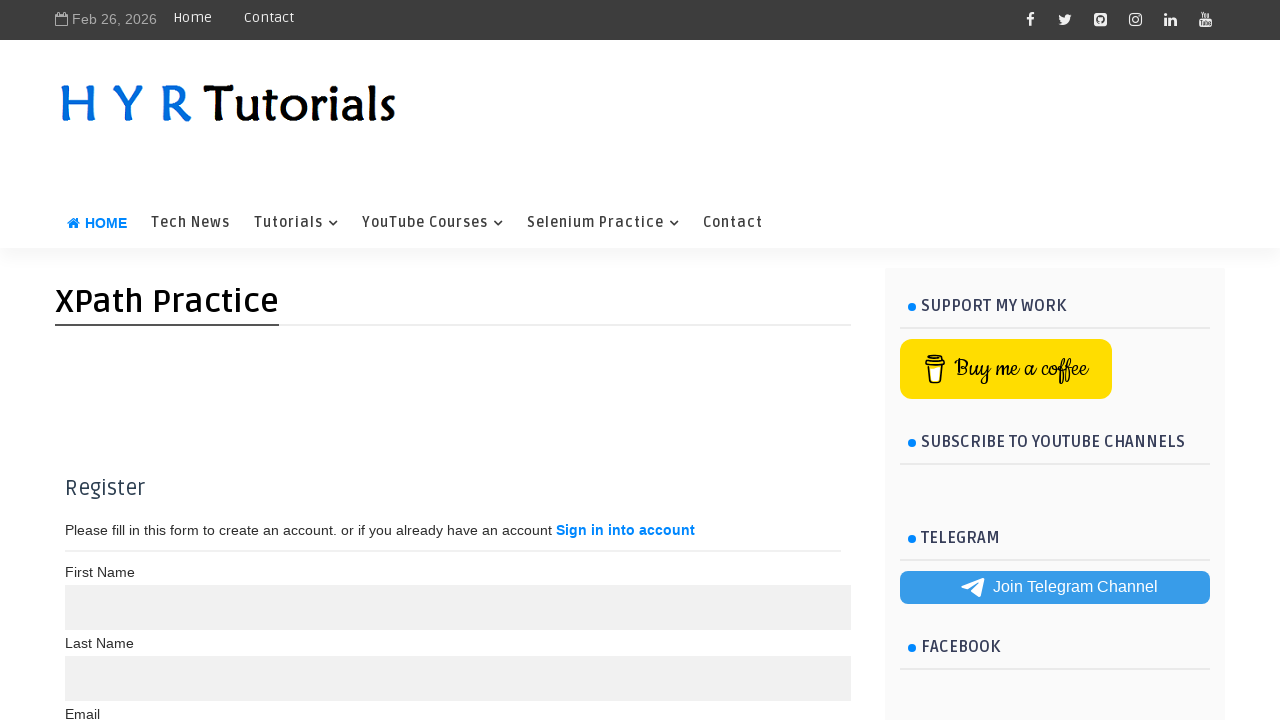

Located all checkboxes in contact list table
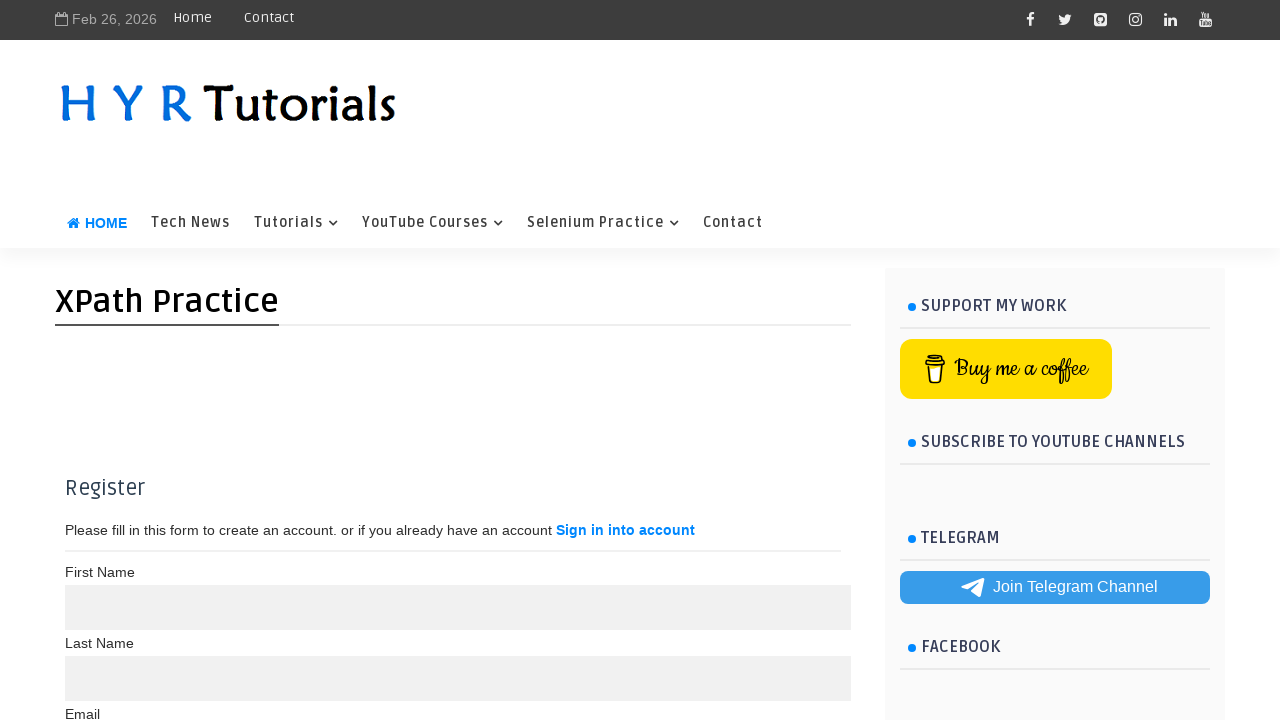

Clicked checkbox 1 at (84, 360) on xpath=//table[@id='contactList']/descendant::input >> nth=0
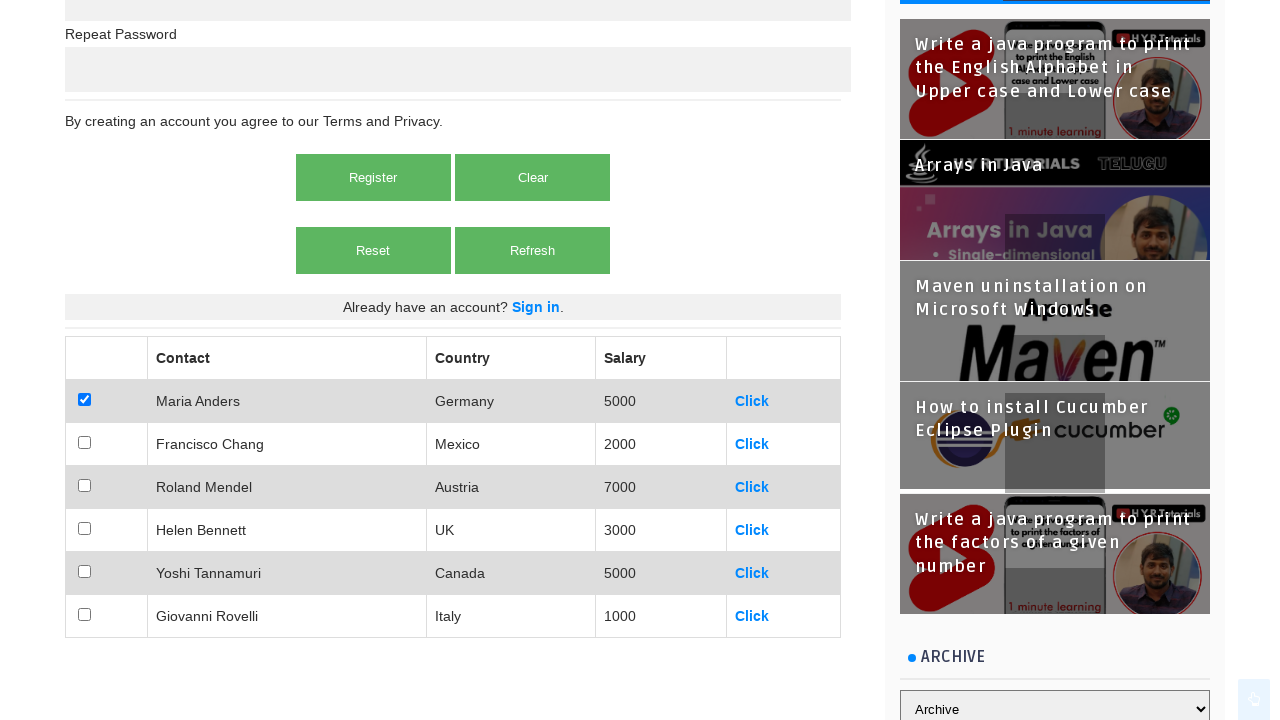

Verified checkbox 1 is checked
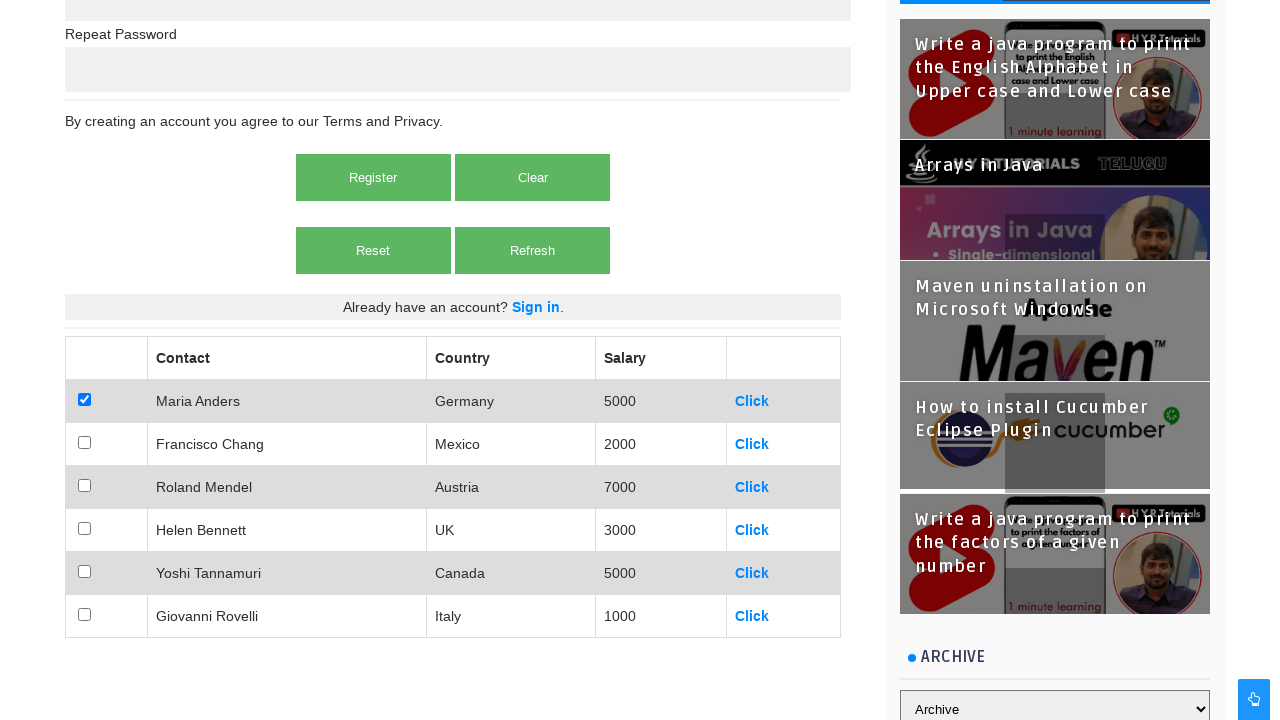

Waited 500ms after checkbox 1 interaction
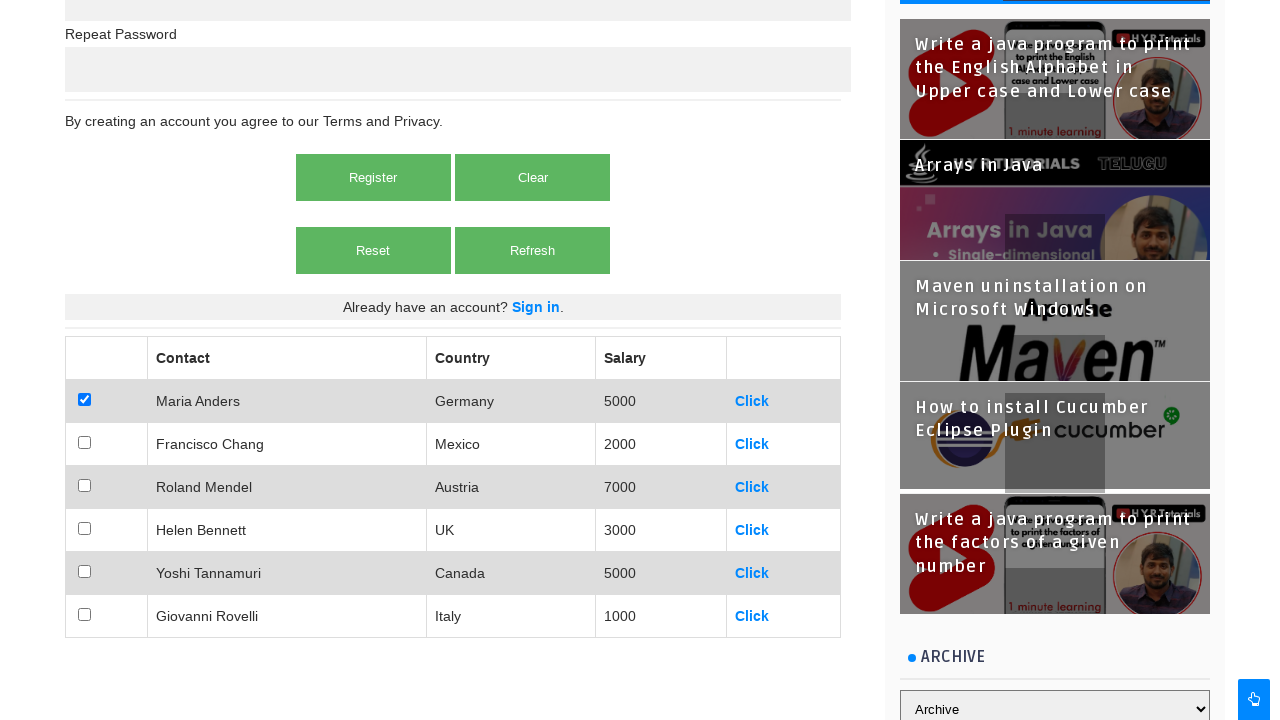

Clicked checkbox 2 at (84, 442) on xpath=//table[@id='contactList']/descendant::input >> nth=1
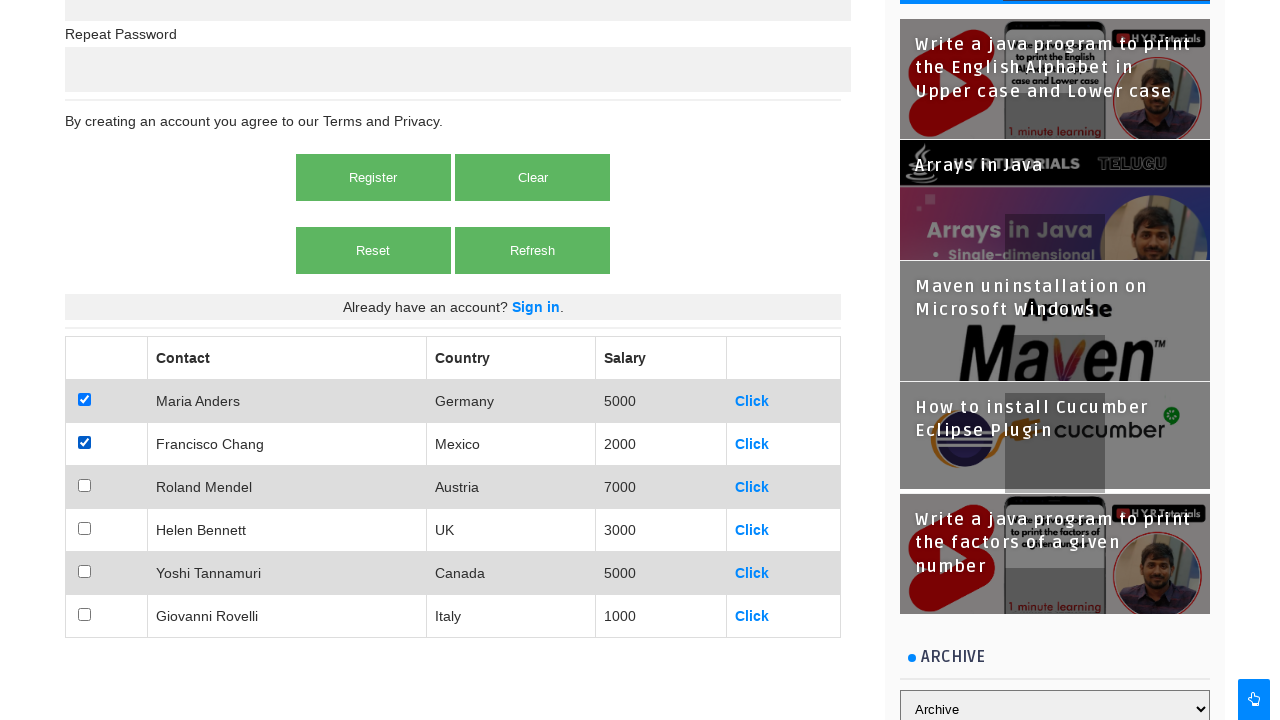

Verified checkbox 2 is checked
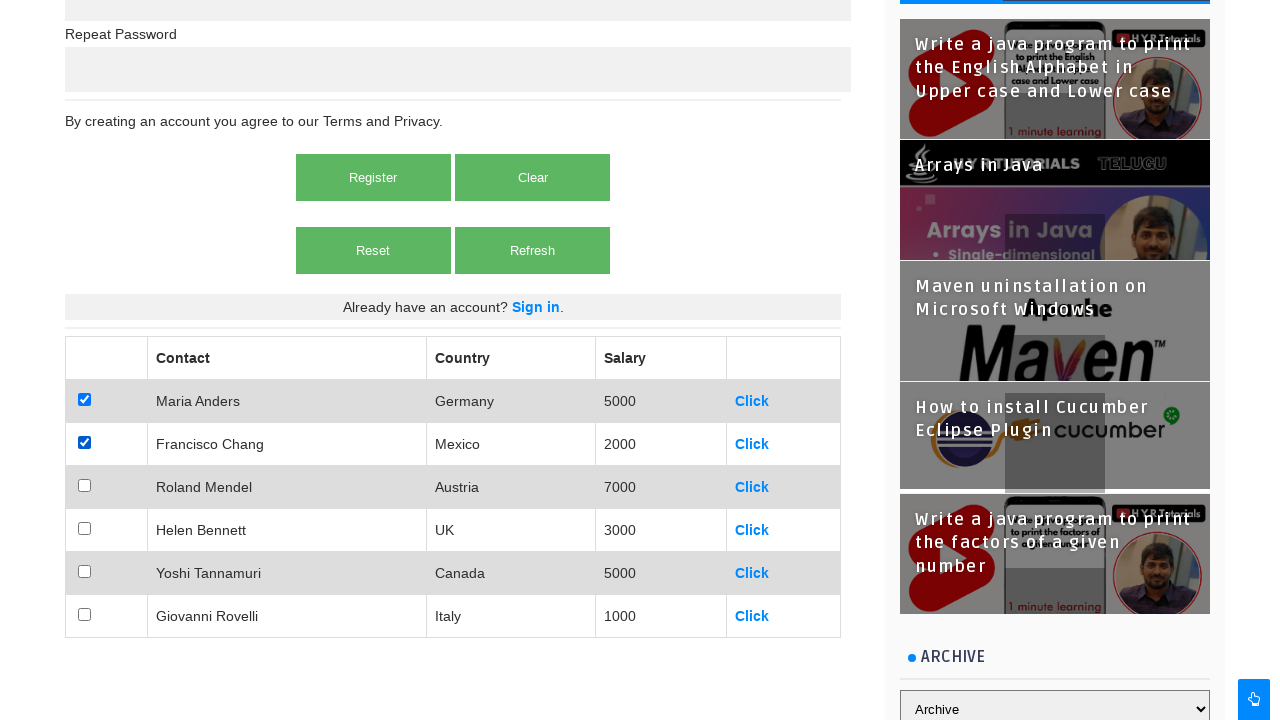

Waited 500ms after checkbox 2 interaction
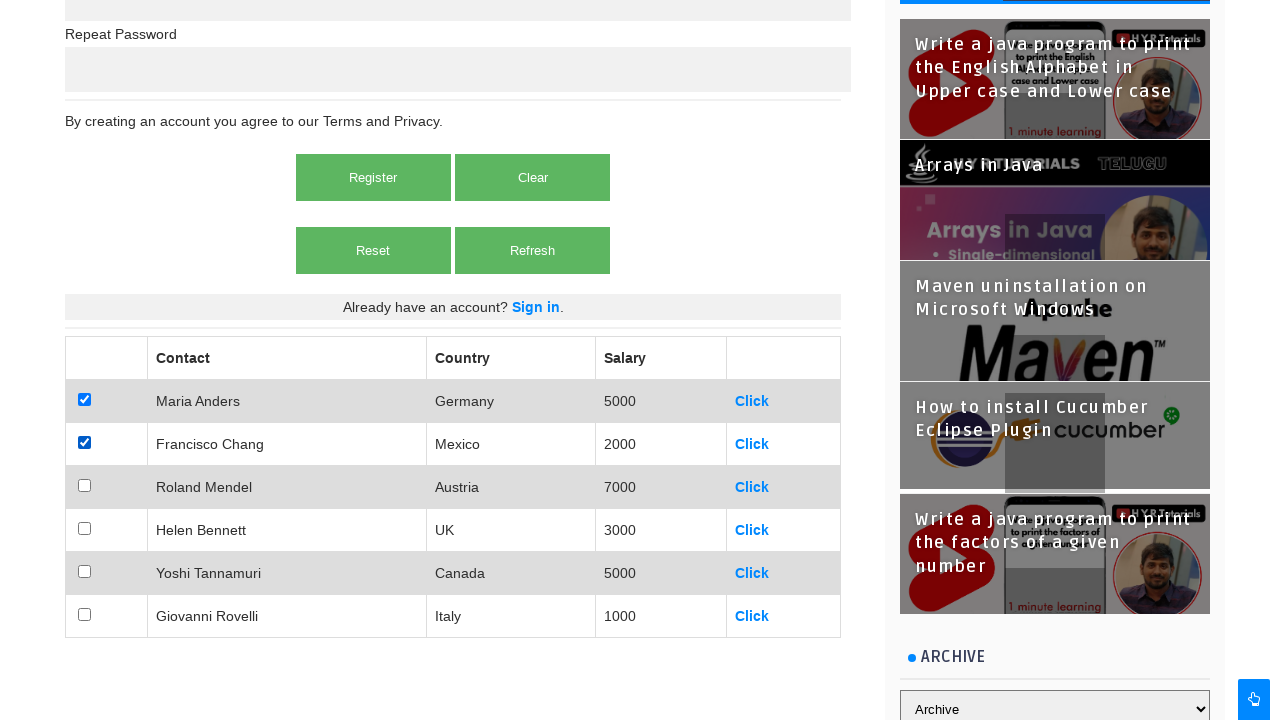

Clicked checkbox 3 at (84, 486) on xpath=//table[@id='contactList']/descendant::input >> nth=2
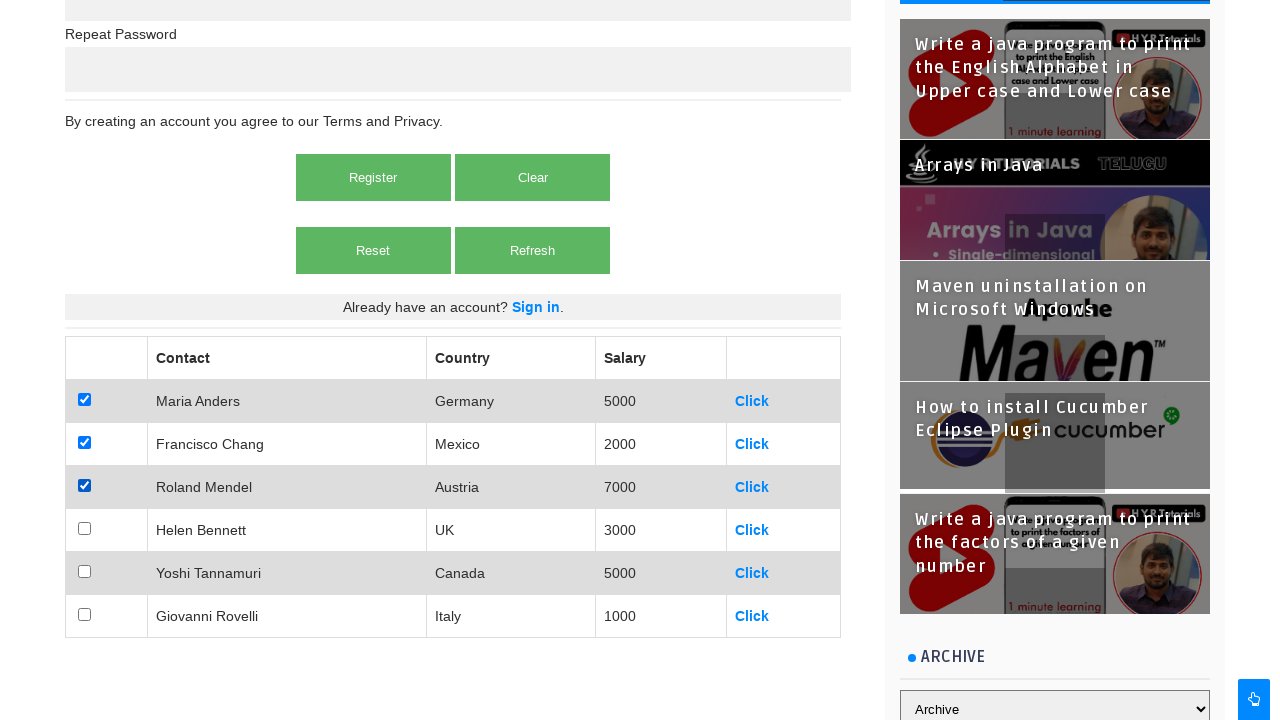

Verified checkbox 3 is checked
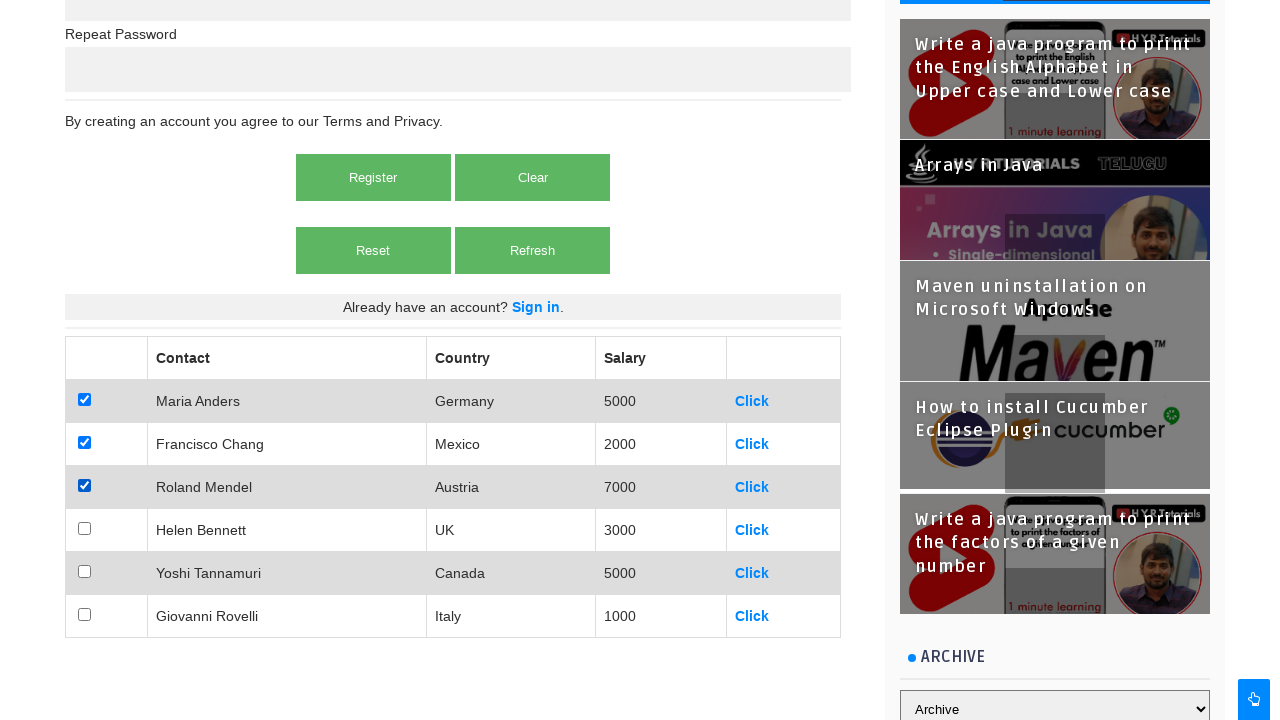

Waited 500ms after checkbox 3 interaction
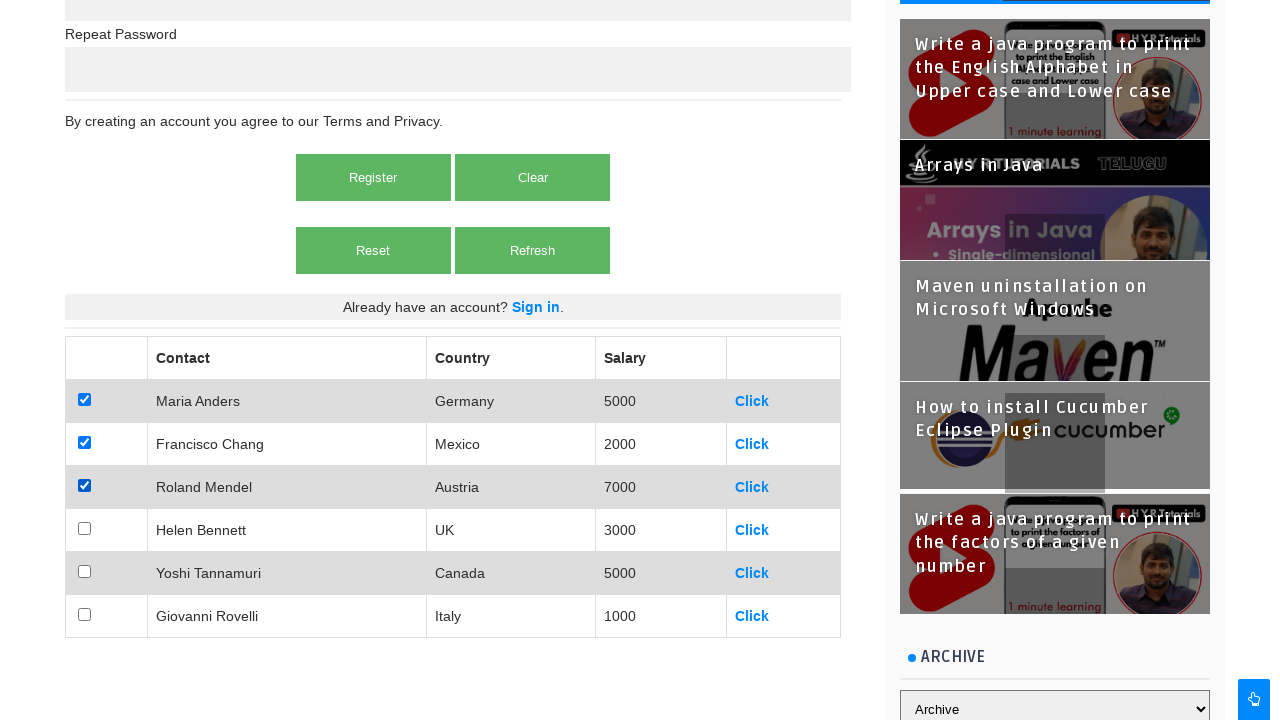

Clicked checkbox 4 at (84, 528) on xpath=//table[@id='contactList']/descendant::input >> nth=3
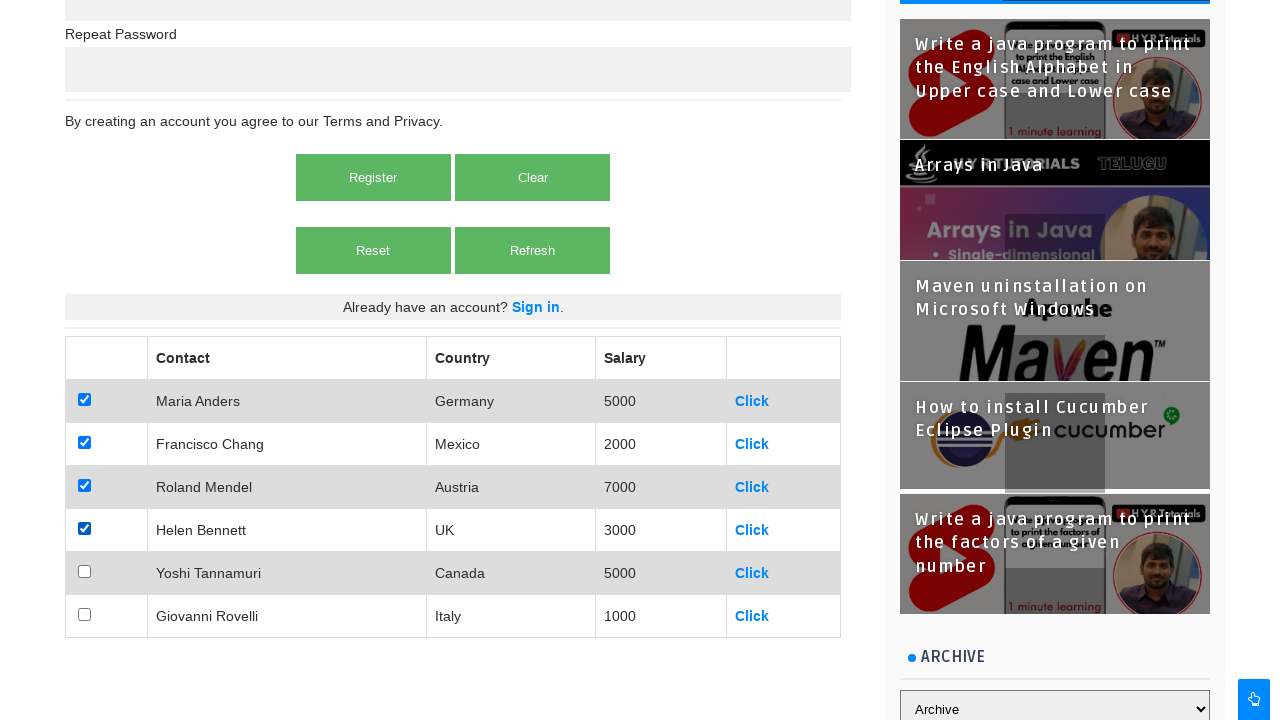

Verified checkbox 4 is checked
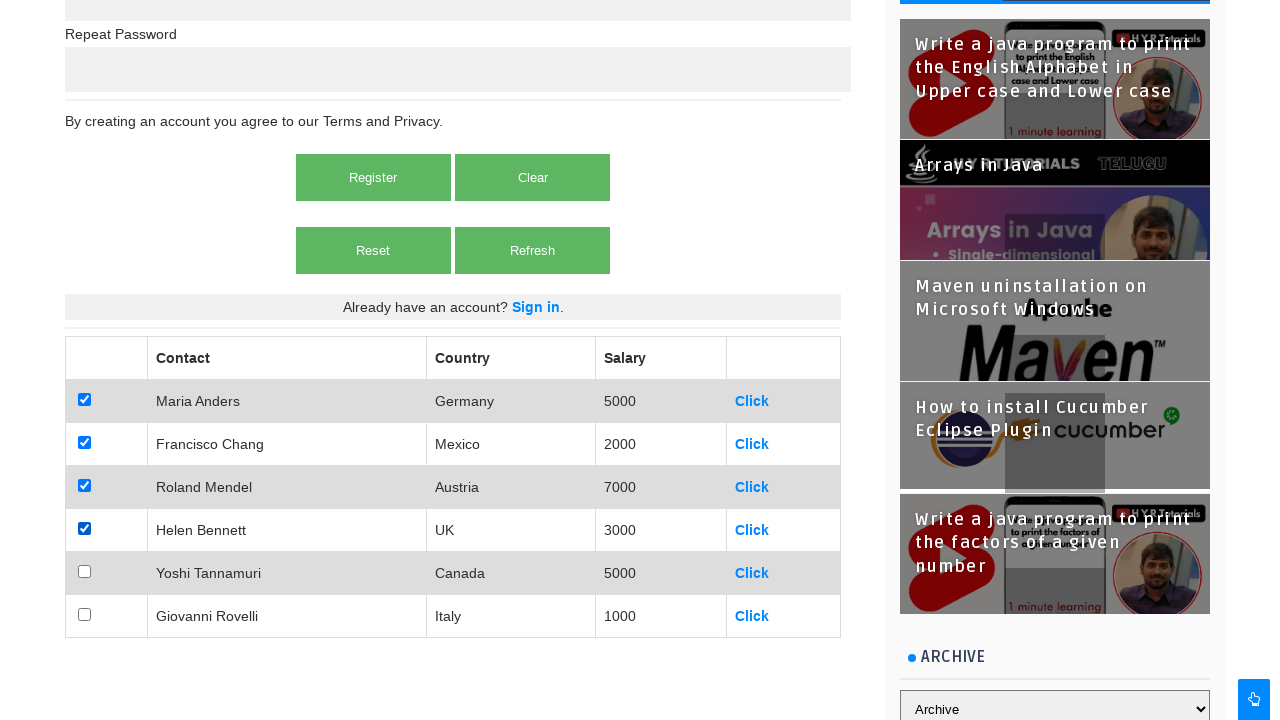

Waited 500ms after checkbox 4 interaction
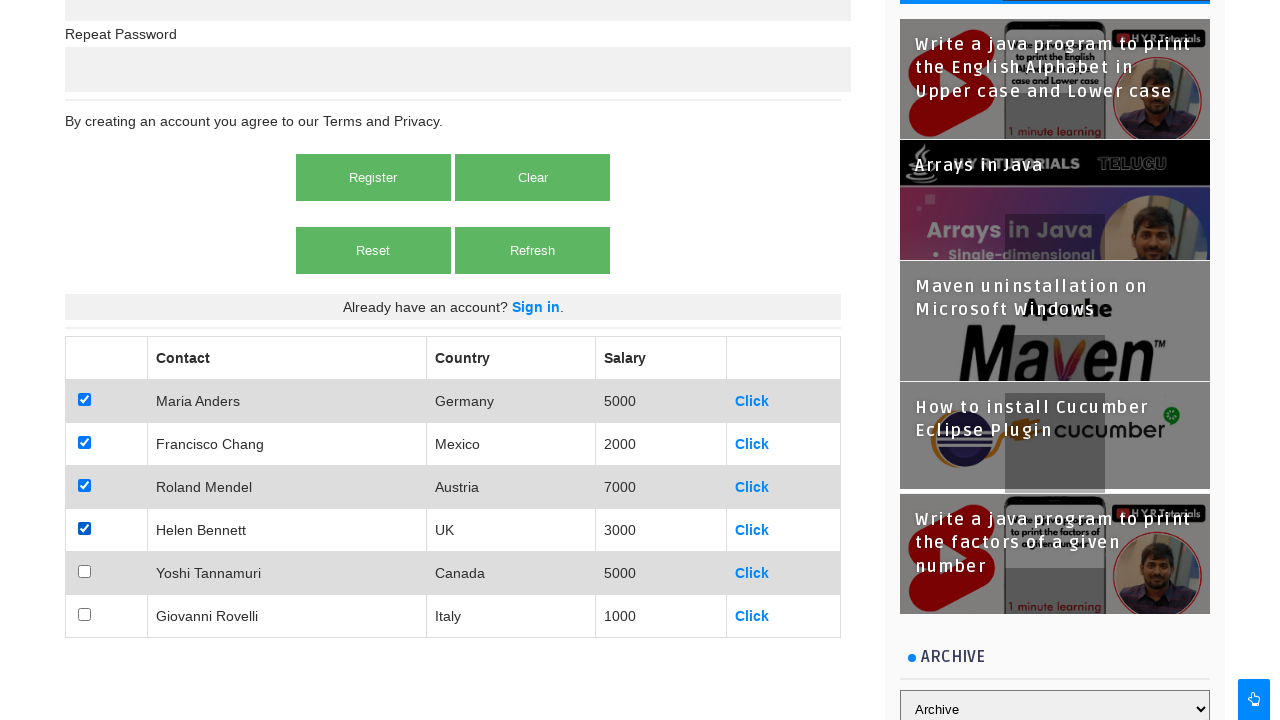

Clicked checkbox 5 at (84, 572) on xpath=//table[@id='contactList']/descendant::input >> nth=4
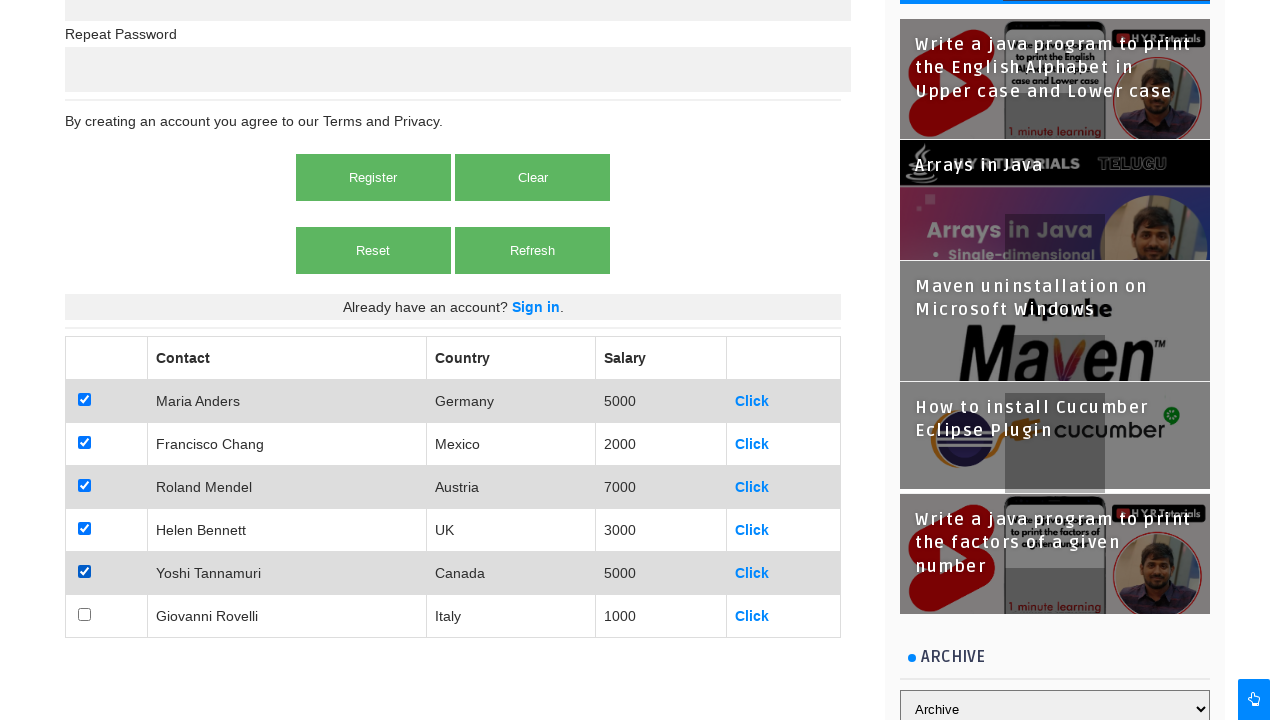

Verified checkbox 5 is checked
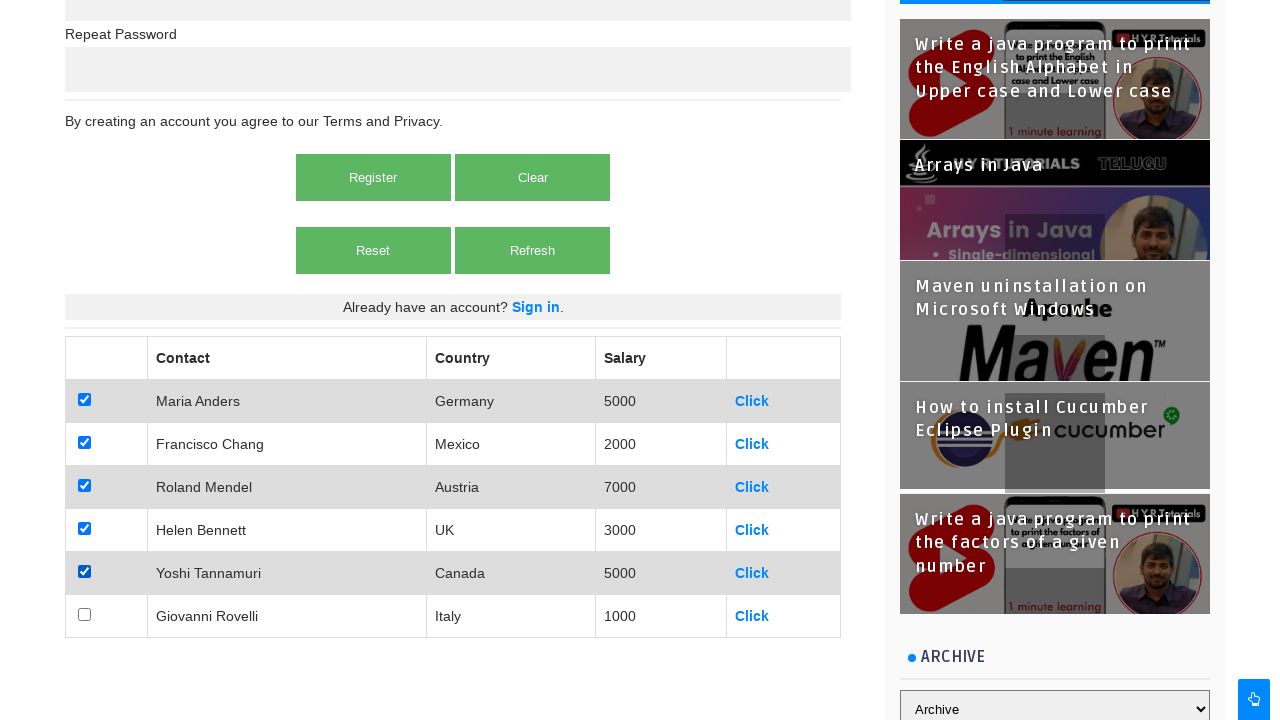

Waited 500ms after checkbox 5 interaction
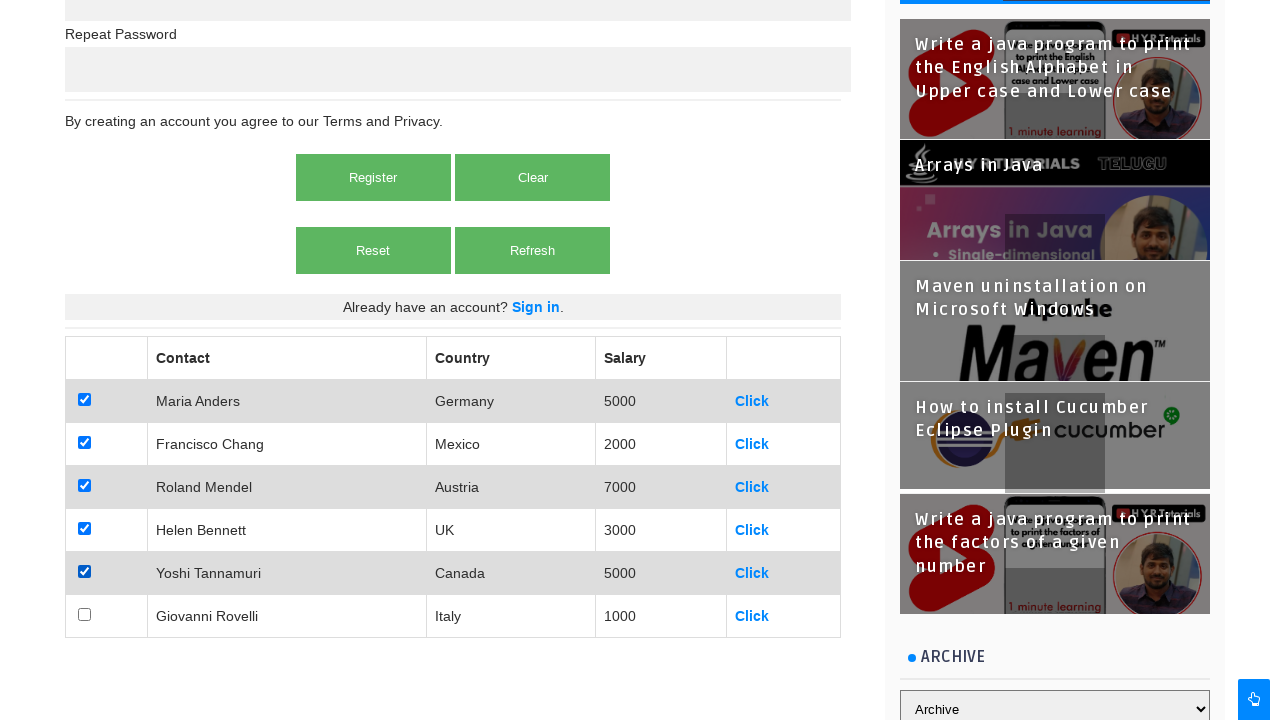

Clicked checkbox 6 at (84, 614) on xpath=//table[@id='contactList']/descendant::input >> nth=5
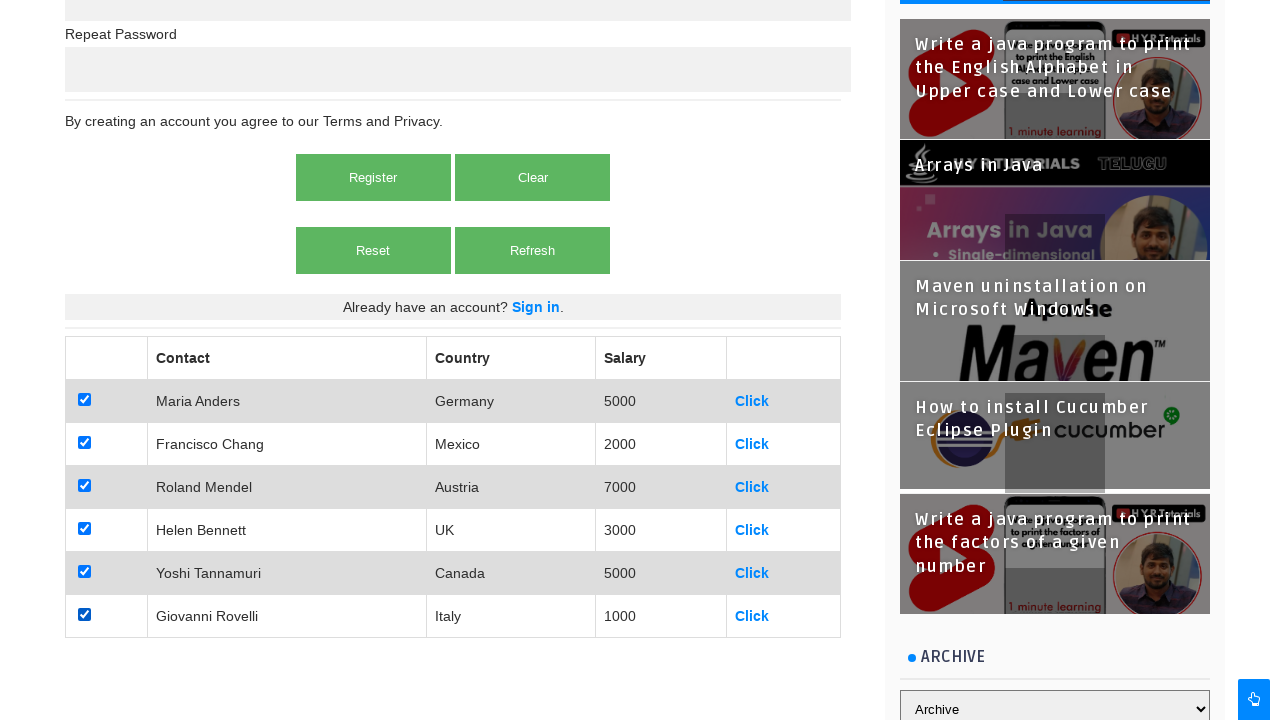

Verified checkbox 6 is checked
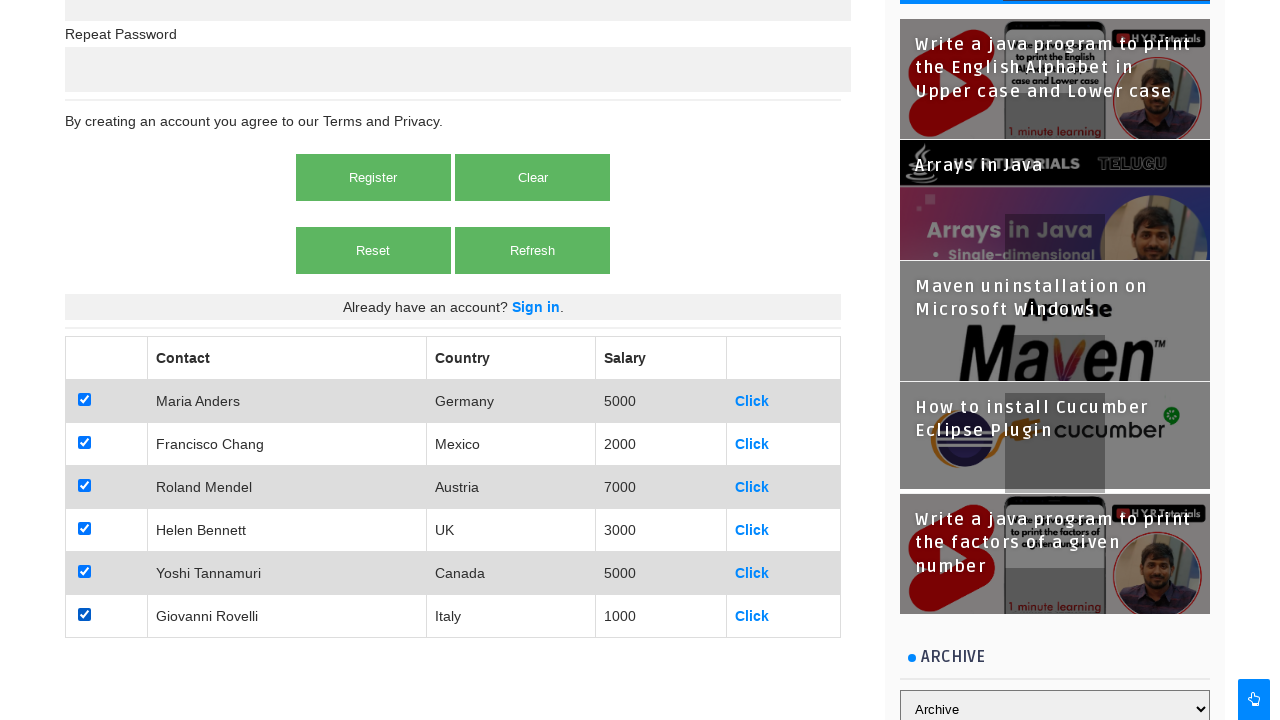

Waited 500ms after checkbox 6 interaction
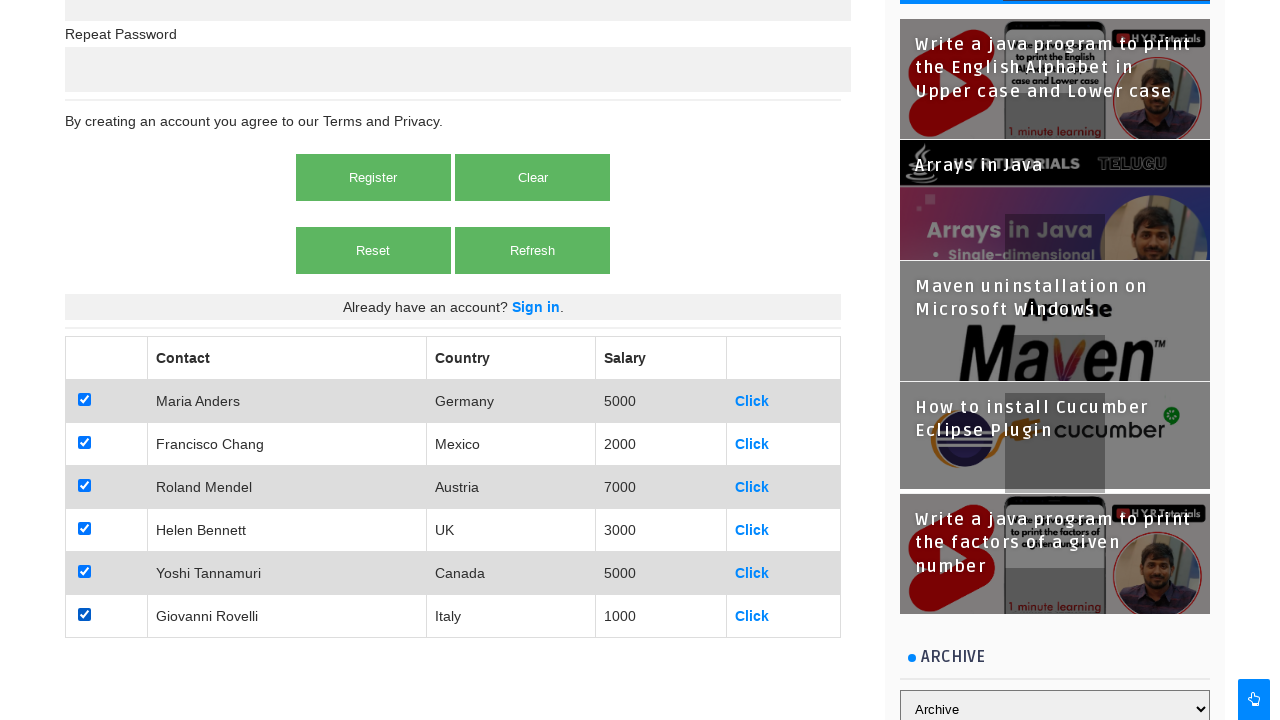

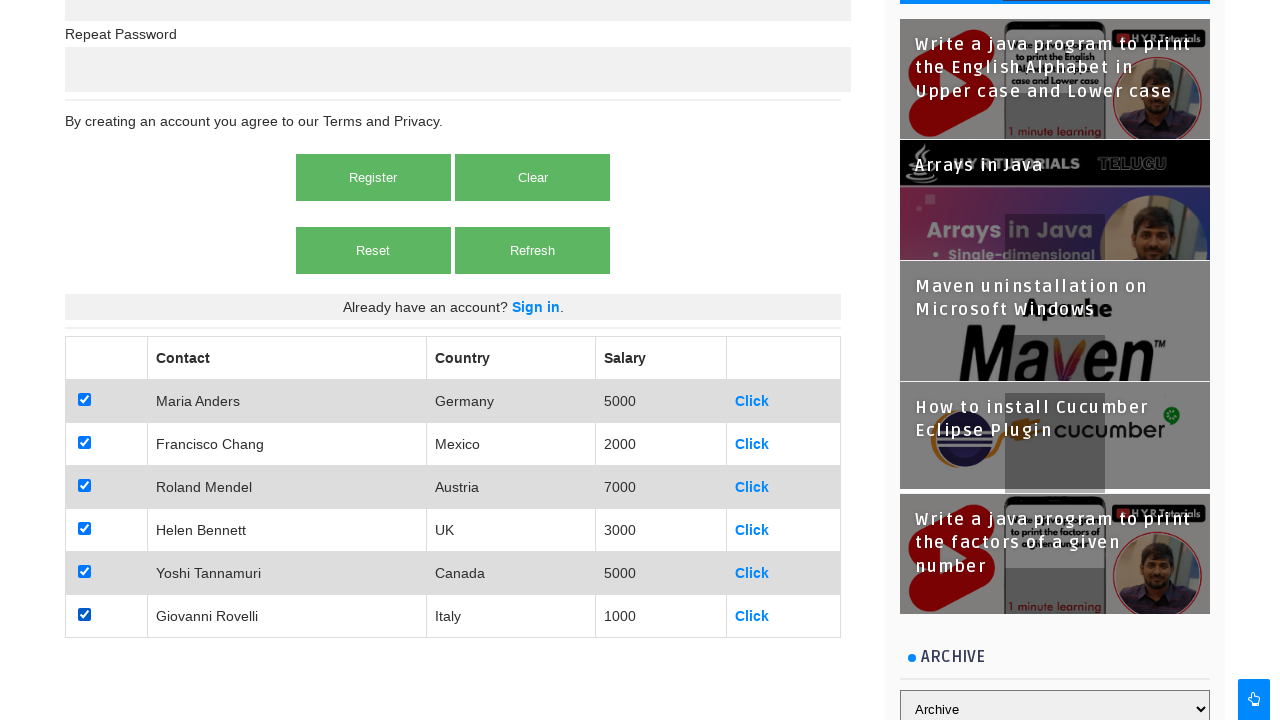